Tests sorting customers by first name in descending order by clicking the sort header once.

Starting URL: https://www.globalsqa.com/angularJs-protractor/BankingProject/#/manager

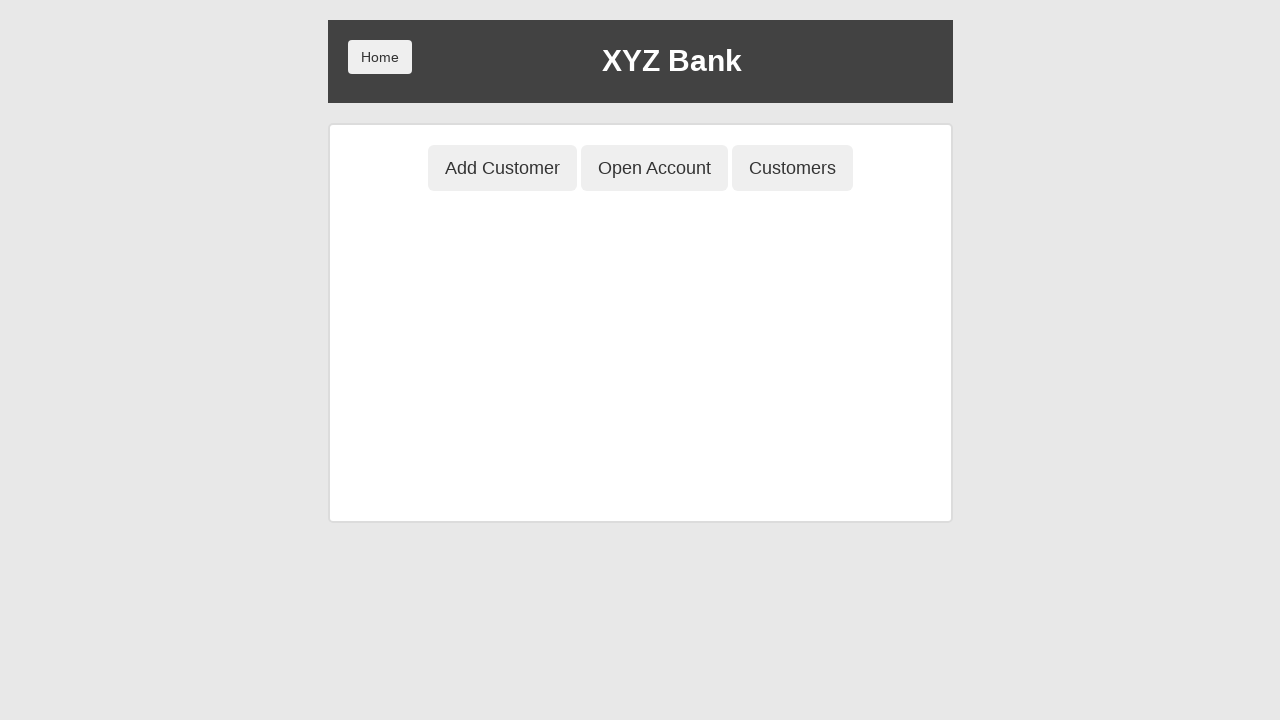

Clicked Customers button to view customer list at (792, 168) on button[ng-class='btnClass3']
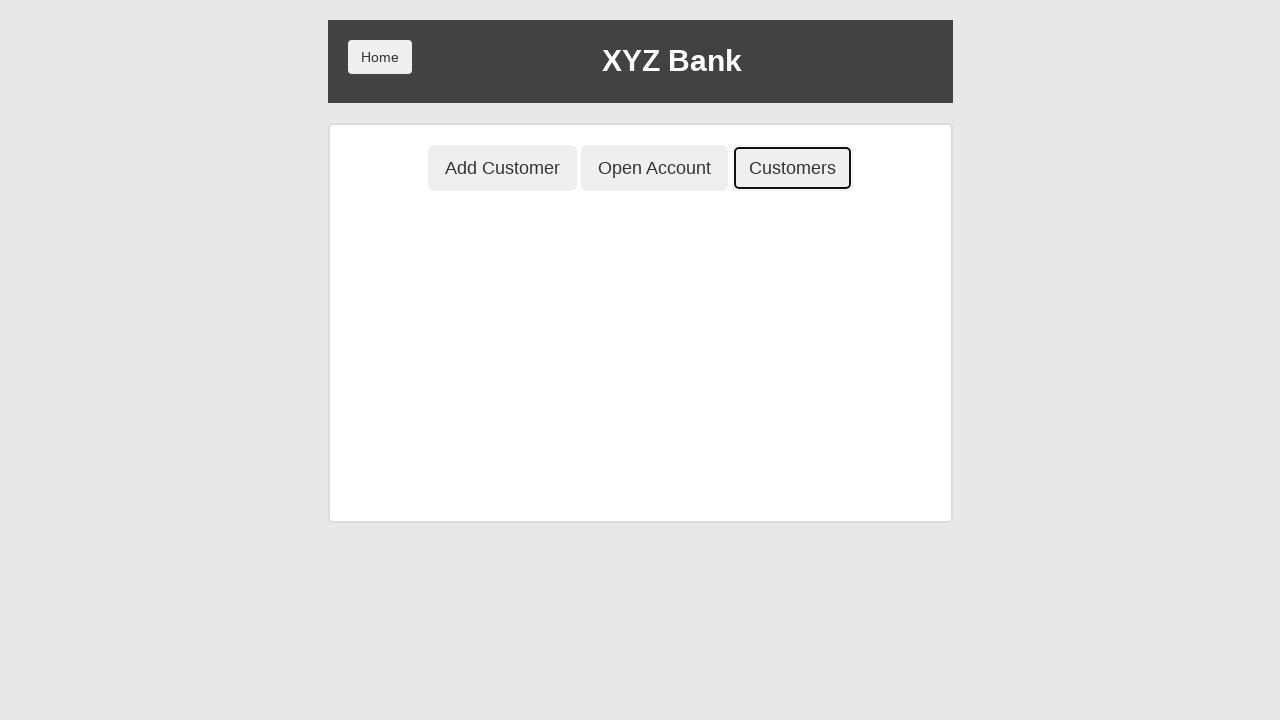

Customers table loaded
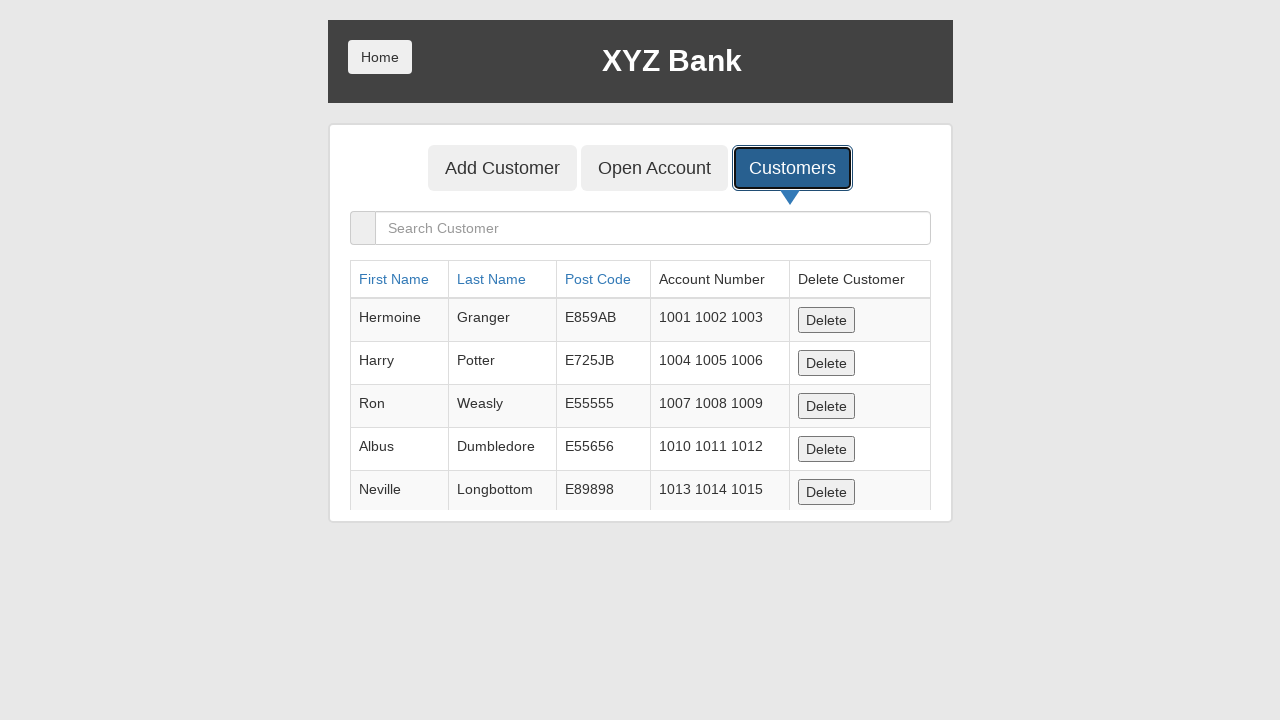

Clicked First Name column header to sort customers in descending order at (394, 279) on a[ng-click="sortType = 'fName'; sortReverse = !sortReverse"]
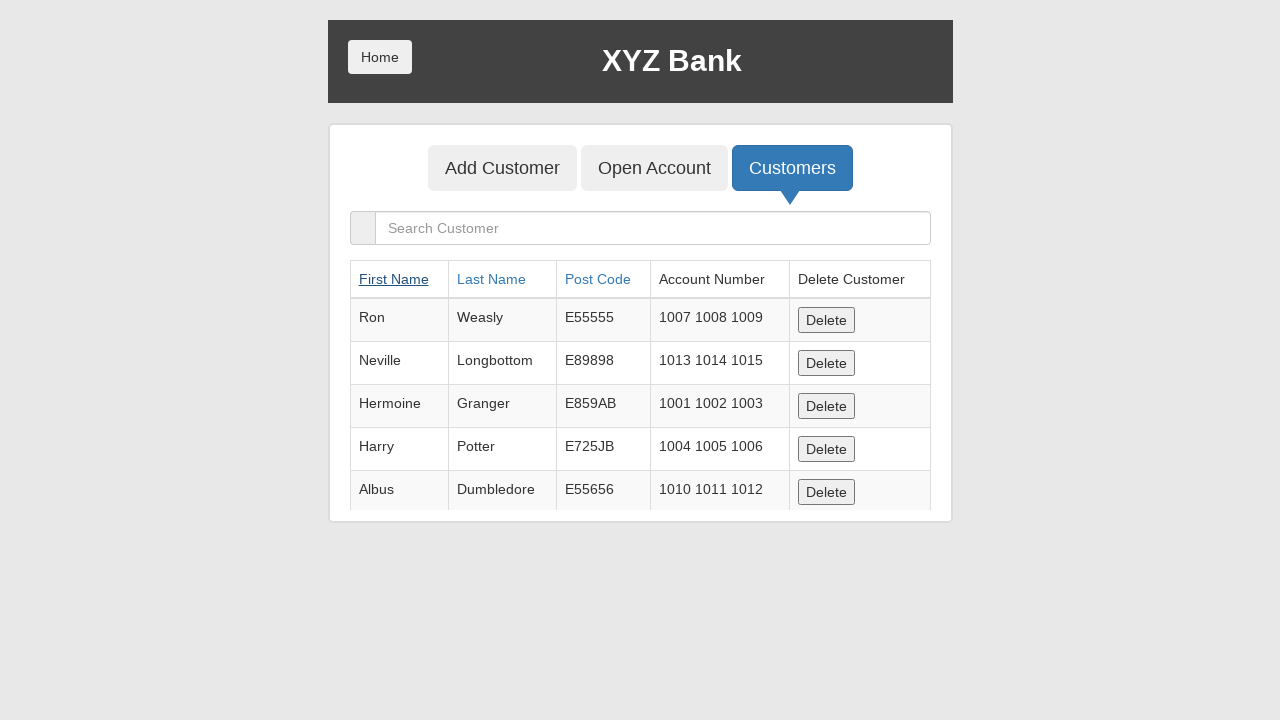

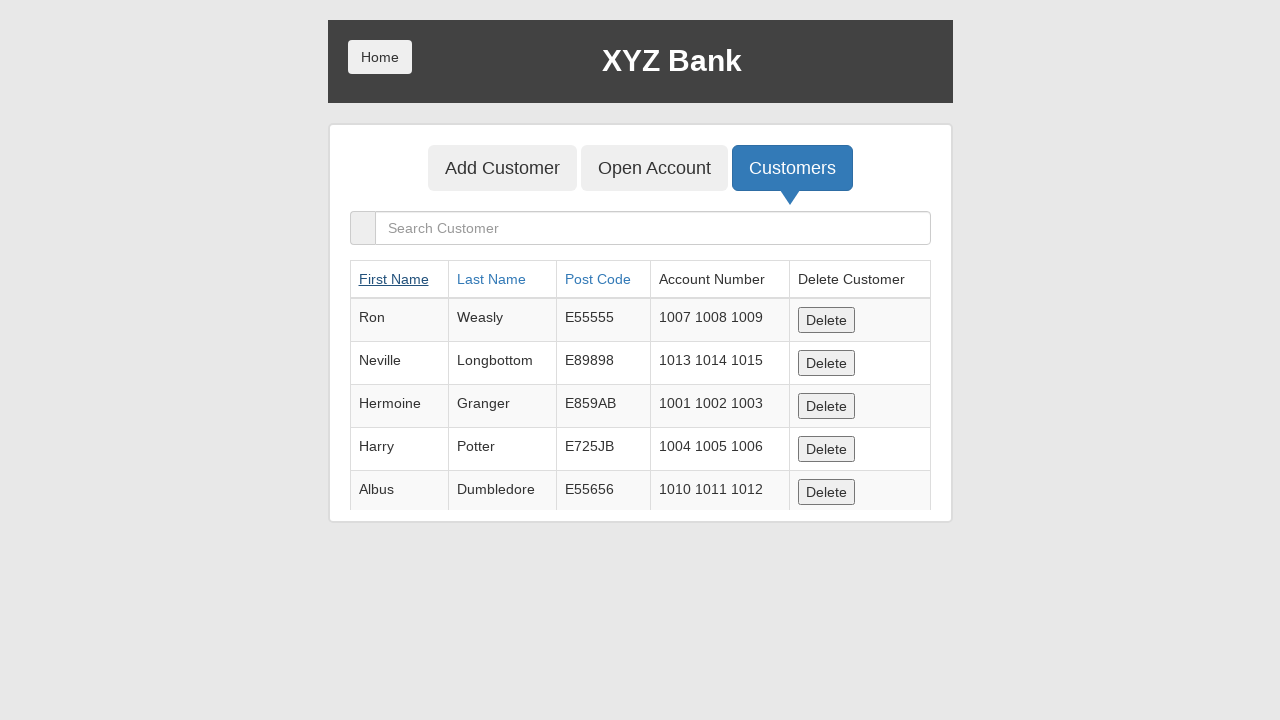